Solves a math captcha by calculating a value from an element on the page, entering the result, and submitting the form with checkbox and radio button selections

Starting URL: https://suninjuly.github.io/math.html

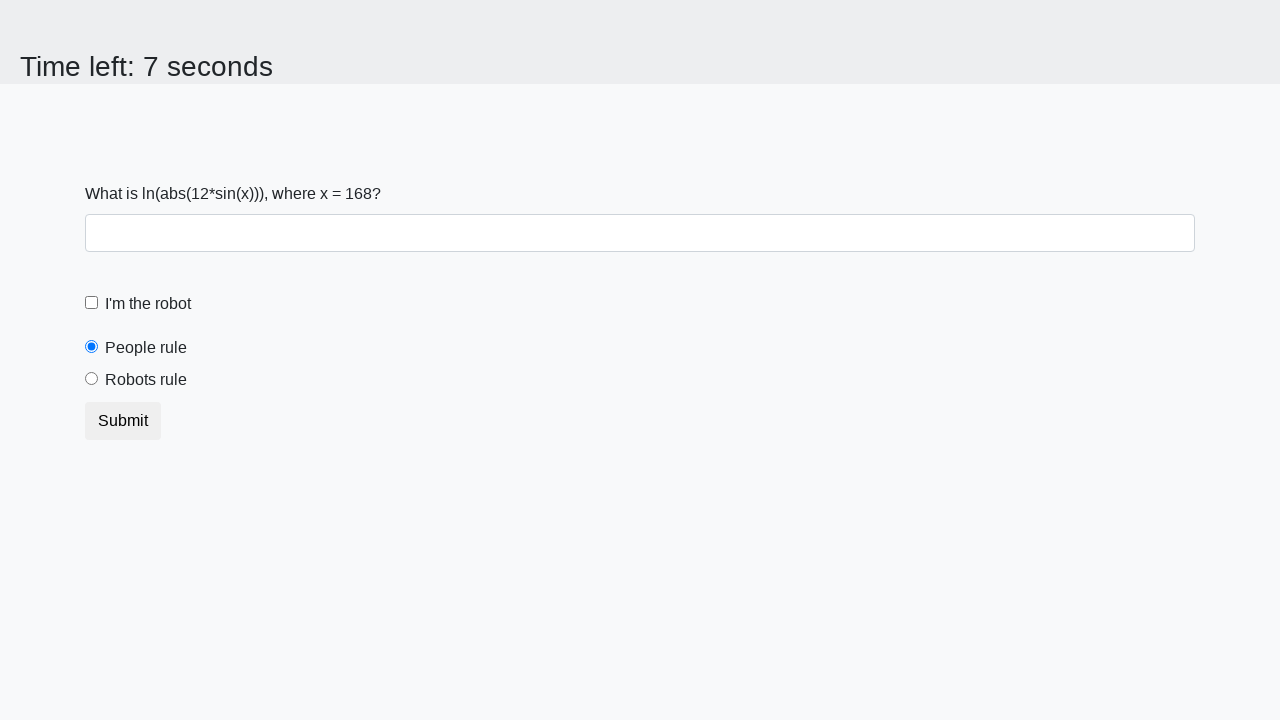

Located the input value element
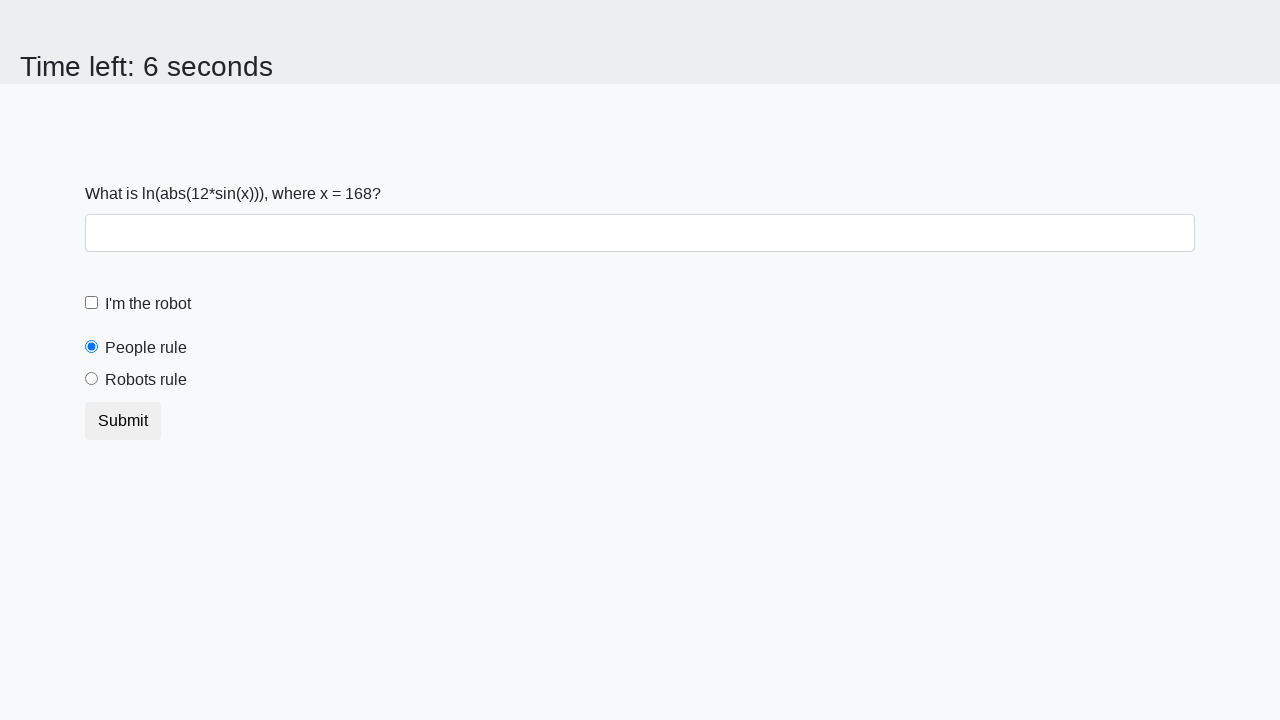

Extracted text content from input value element
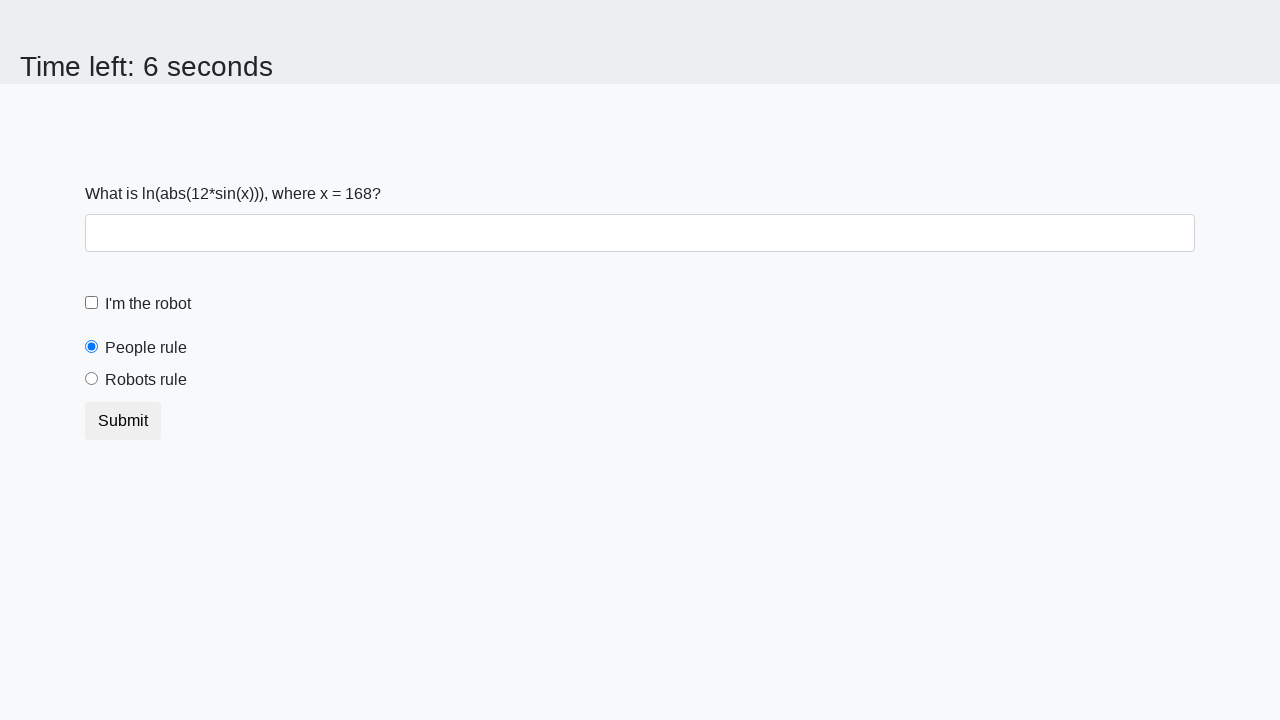

Calculated math formula result: log(abs(12*sin(x)))
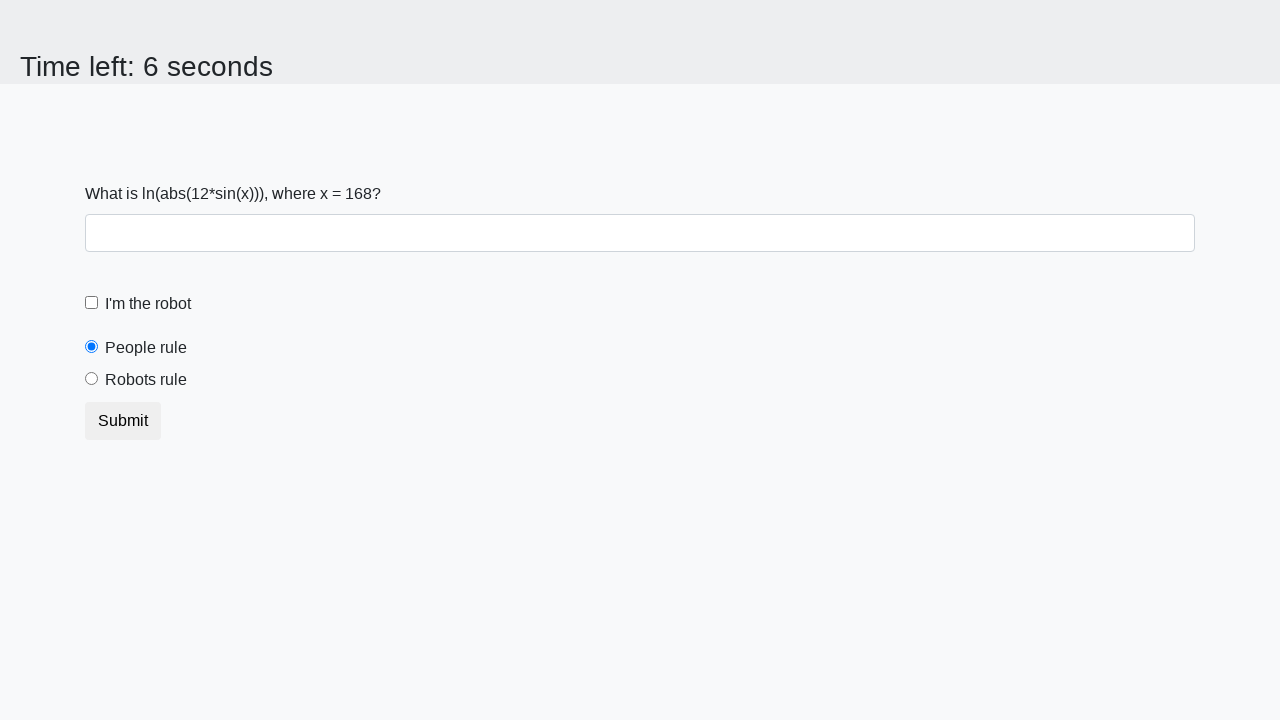

Filled answer field with calculated result on #answer
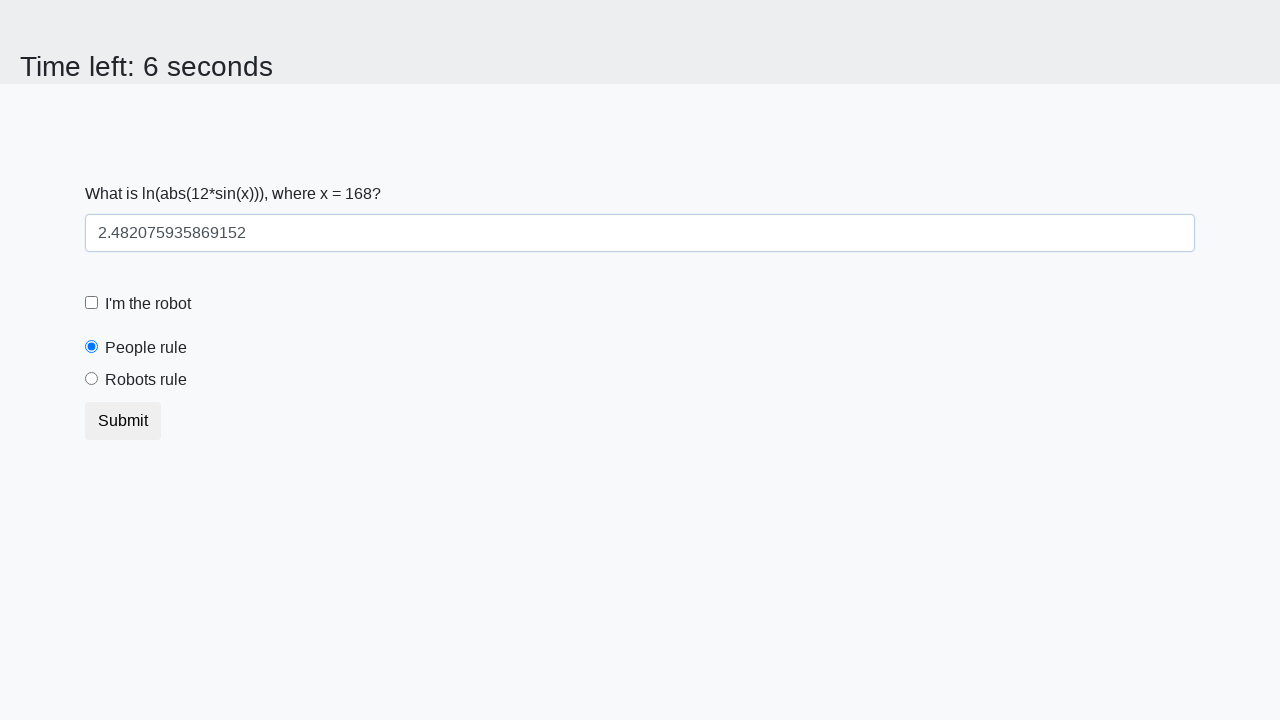

Clicked robot checkbox at (92, 303) on #robotCheckbox
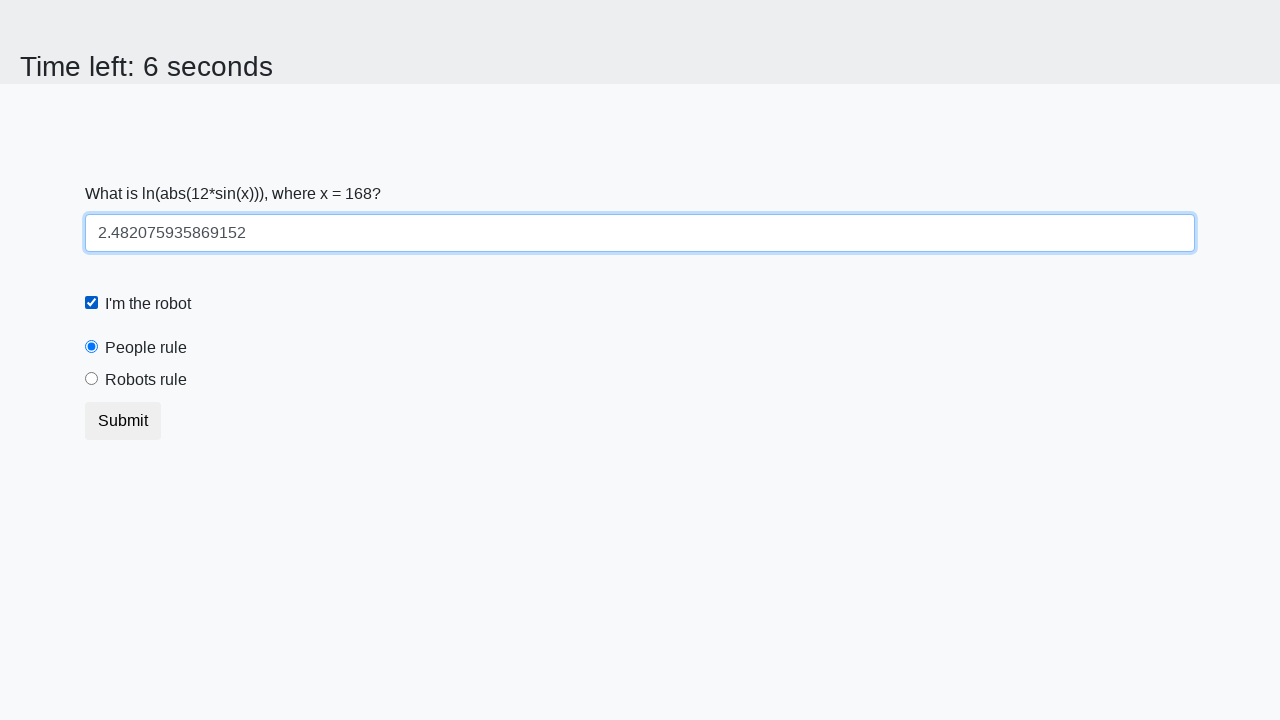

Clicked robots rule radio button at (92, 379) on #robotsRule
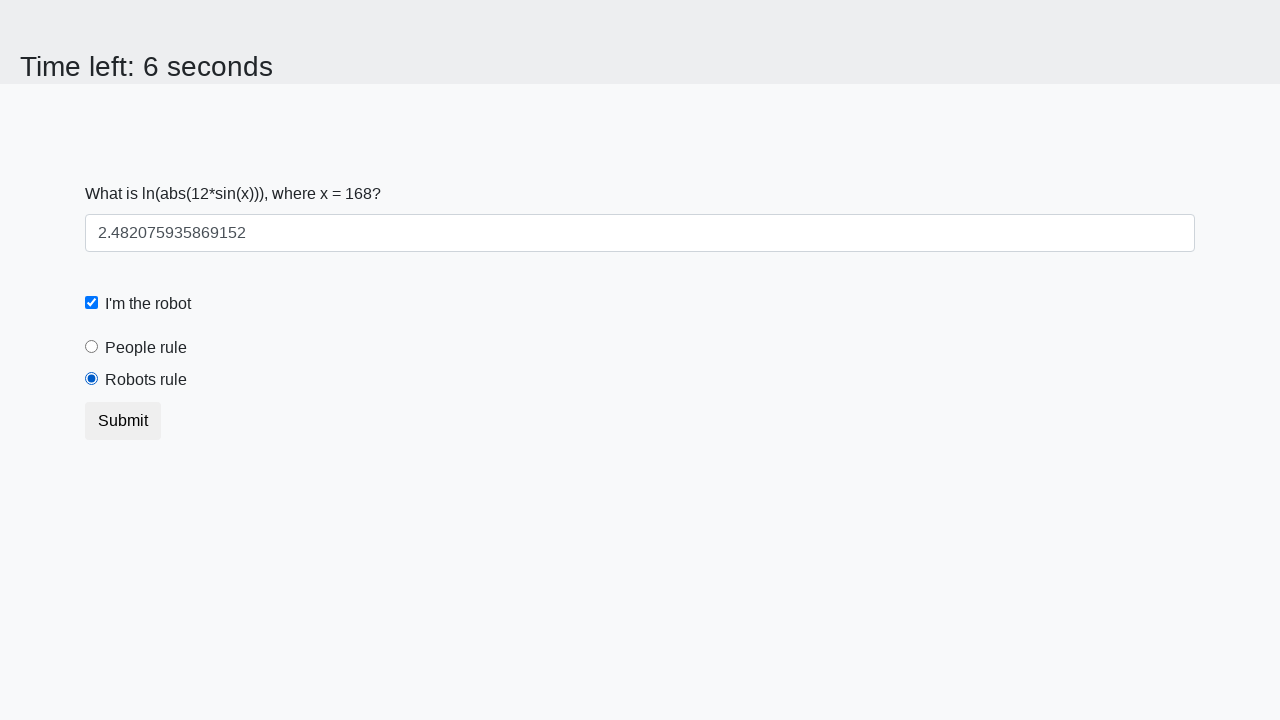

Clicked submit button at (123, 421) on button[type='submit']
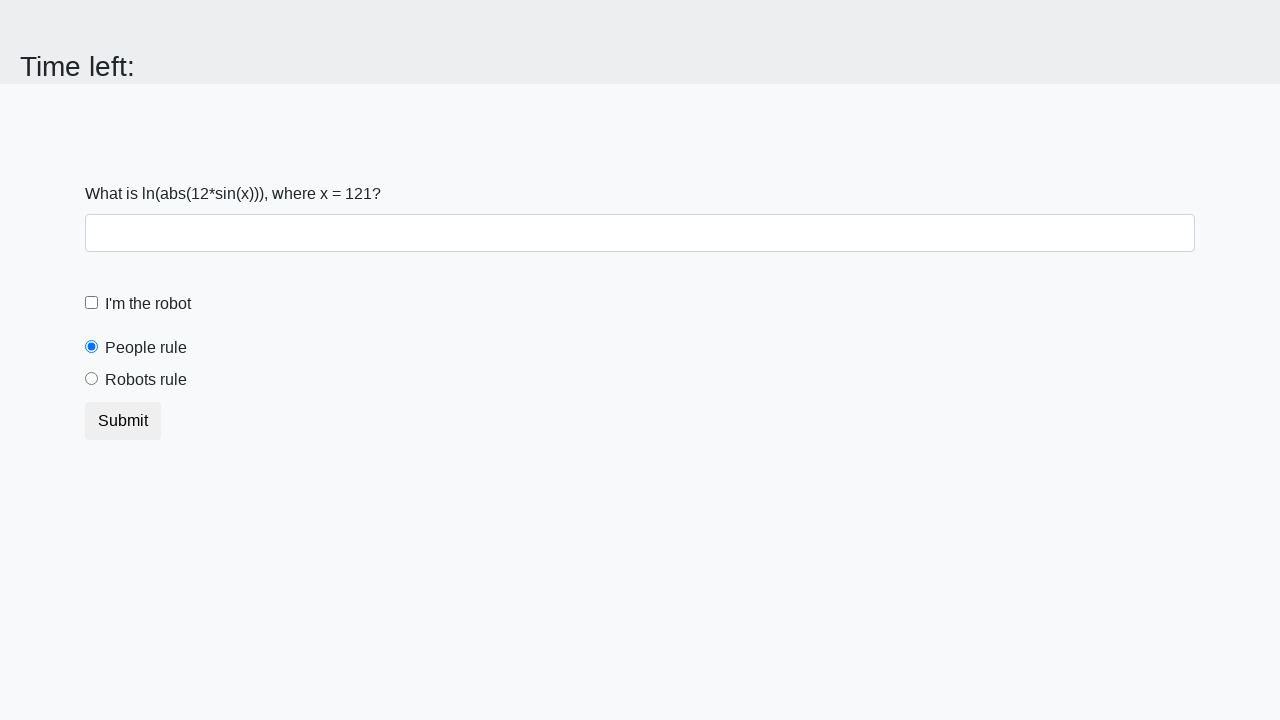

Waited for form submission result
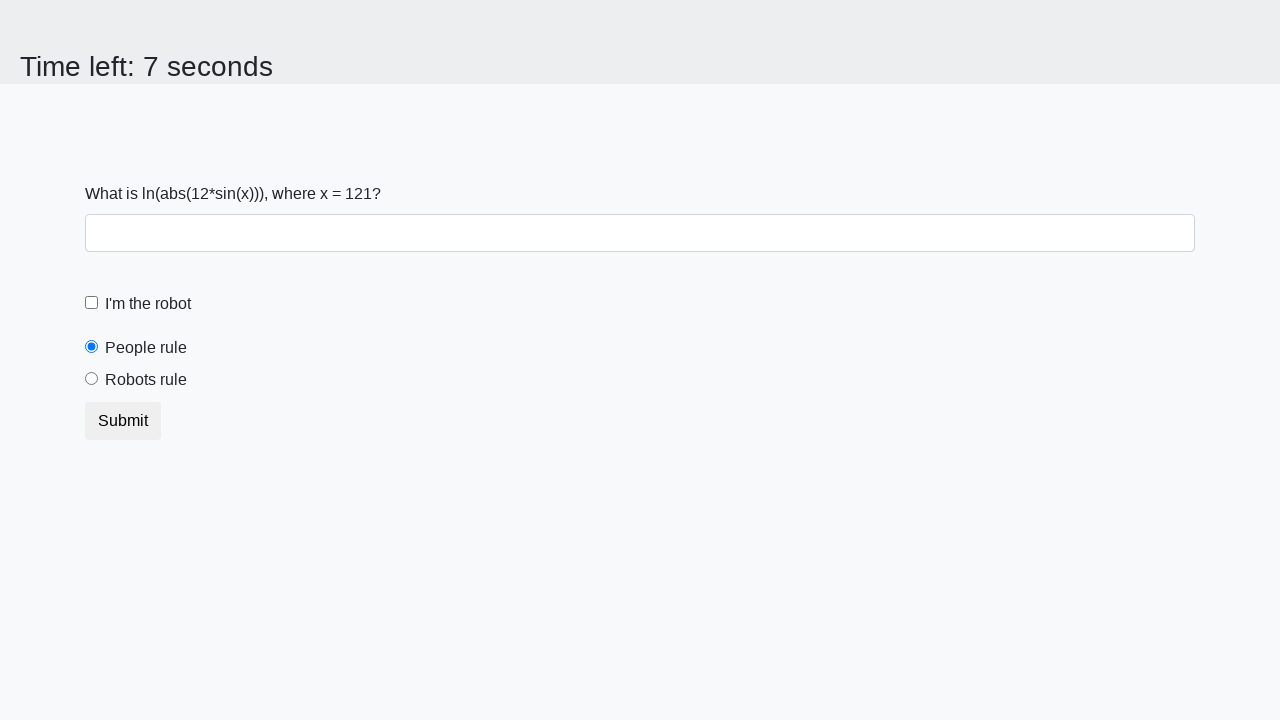

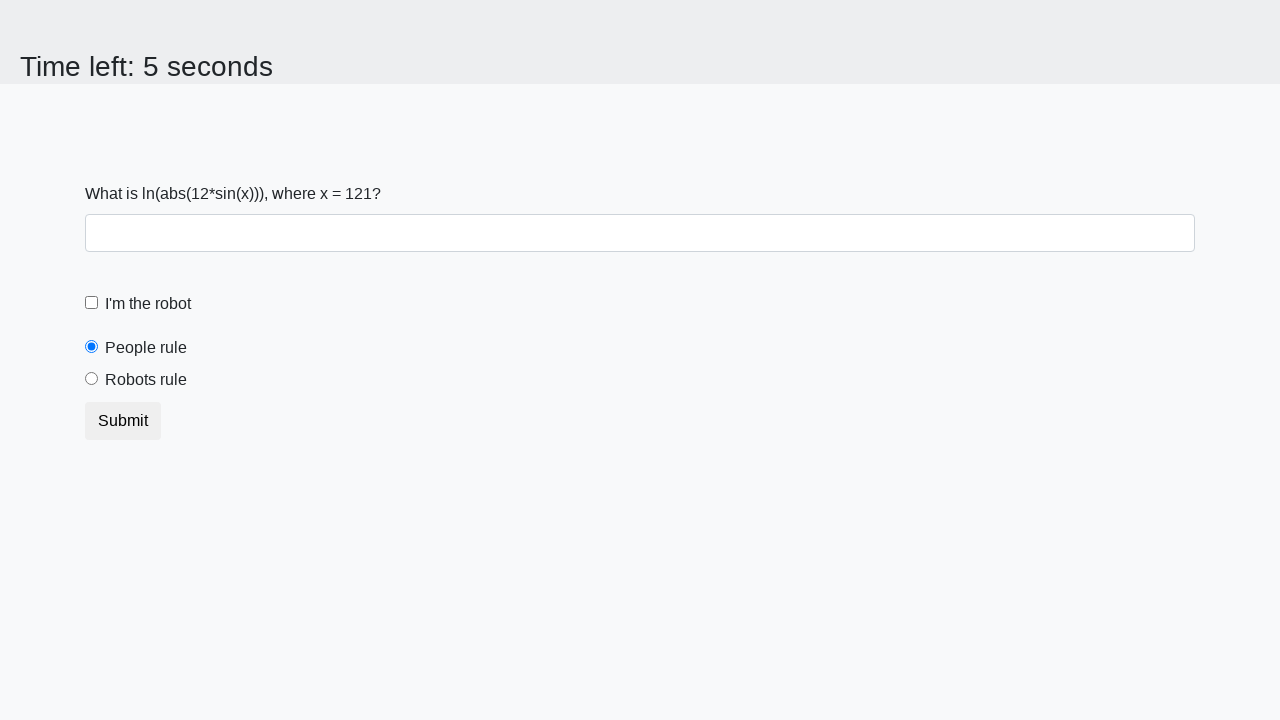